Navigates to Truly Free website and performs a product search by entering "T-Shirt" in the search box

Starting URL: https://trulyfree.com/

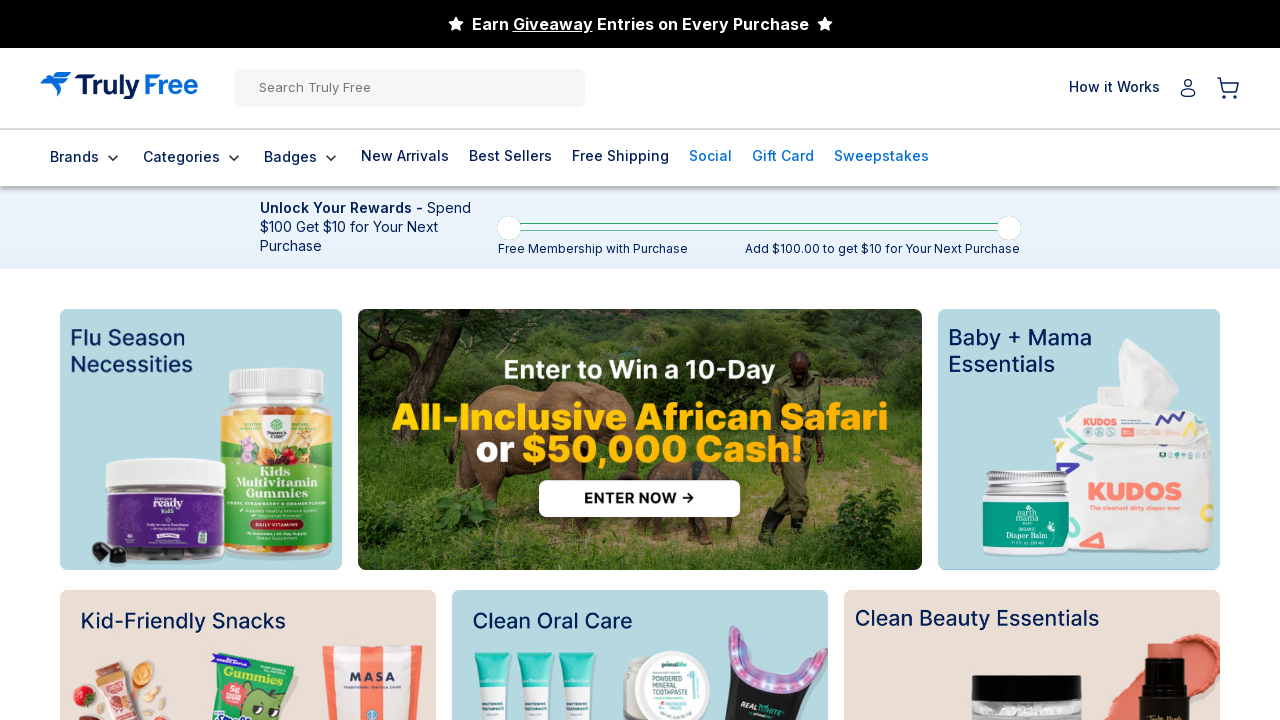

Search box with placeholder 'Search Truly Free' is visible
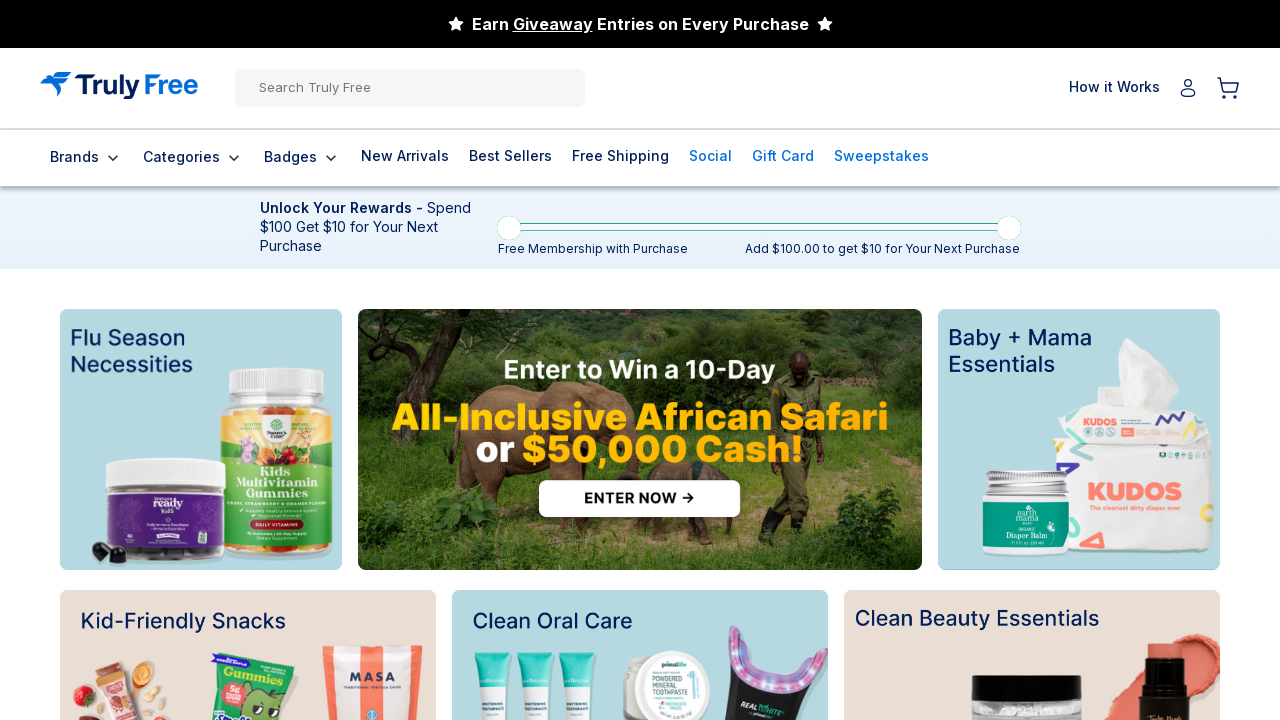

Filled search box with 'T-Shirt' on input[placeholder='Search Truly Free']
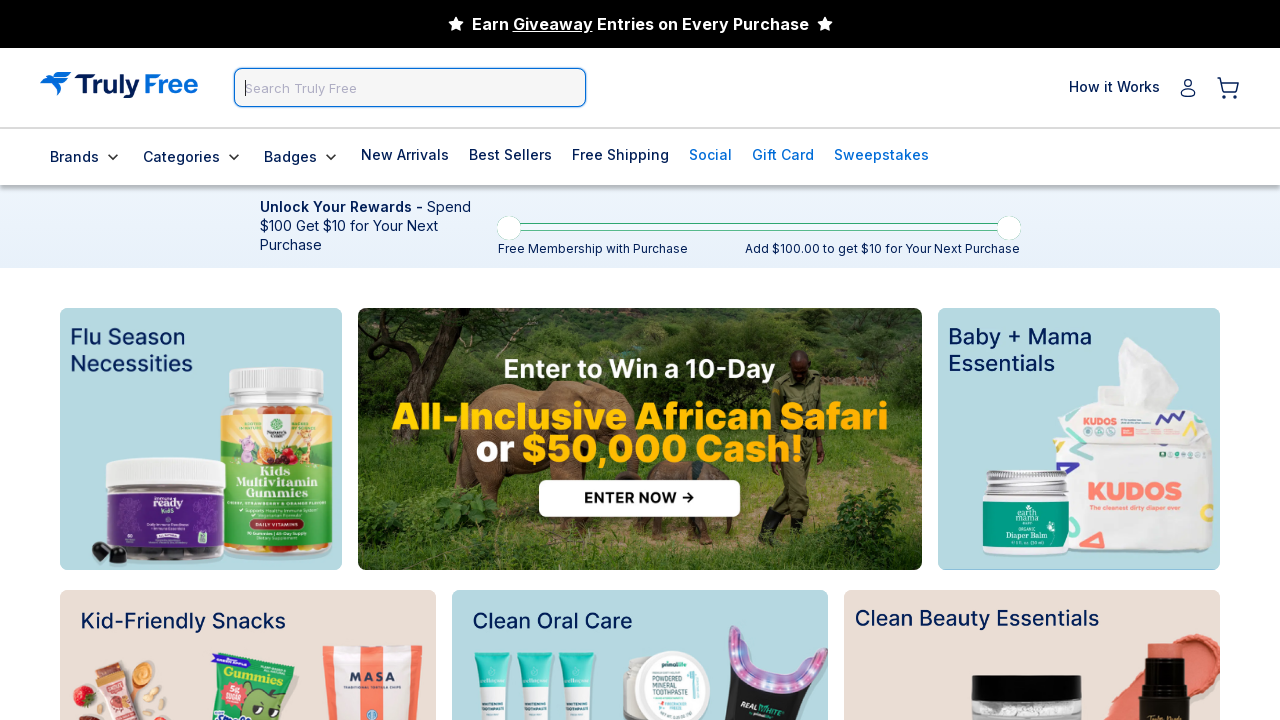

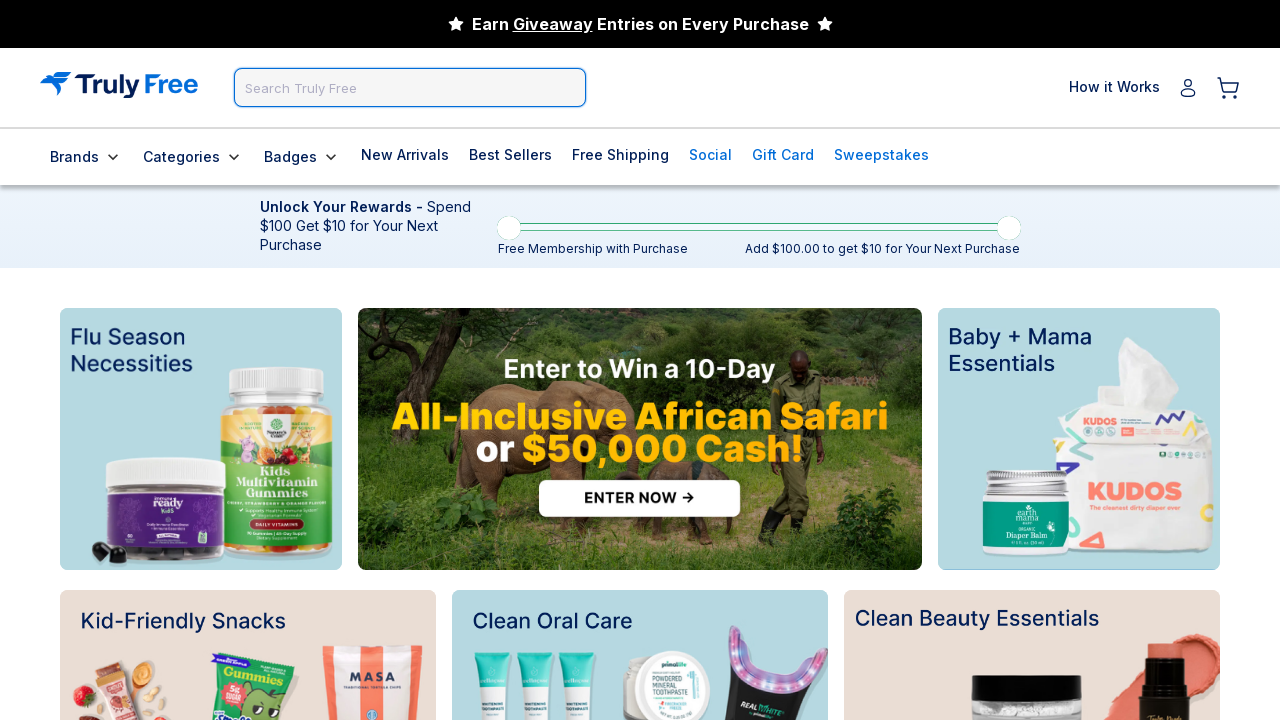